Tests navigation on an Angular demo application by loading the main page and clicking the library navigation button. Originally designed to test under simulated slow network conditions.

Starting URL: https://rahulshettyacademy.com/angularAppdemo/

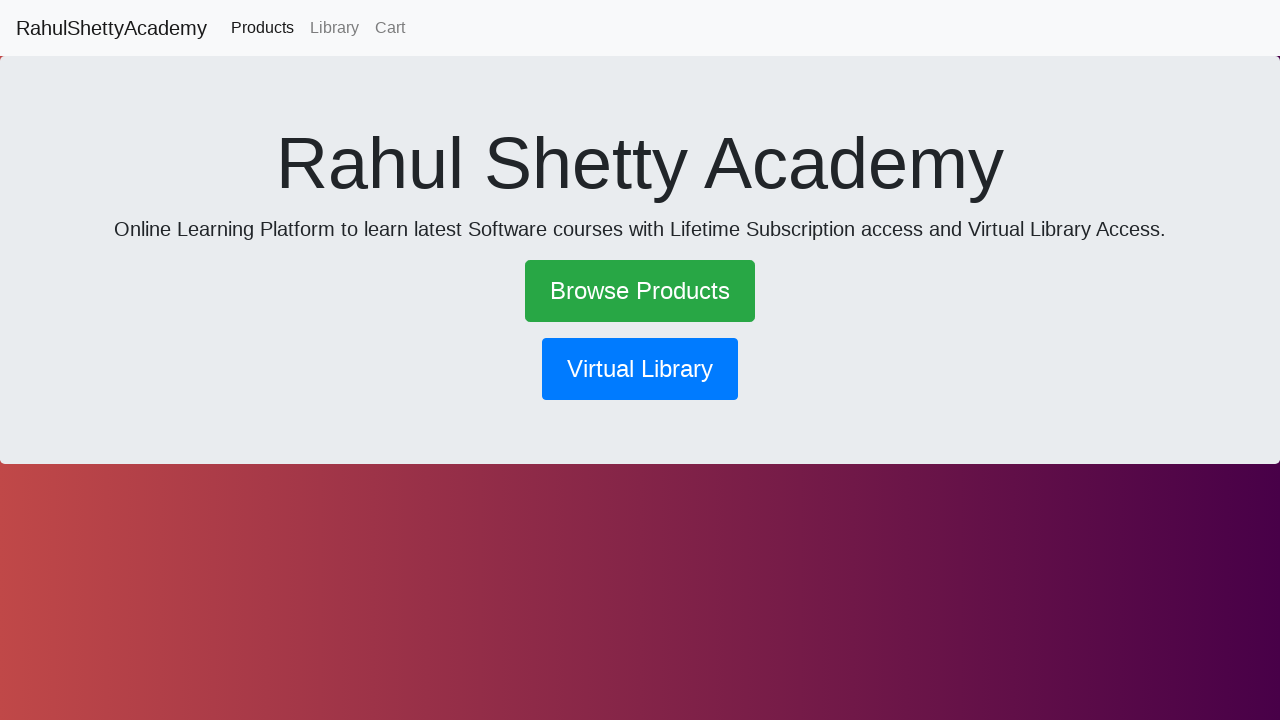

Waited for initial page load to reach networkidle state
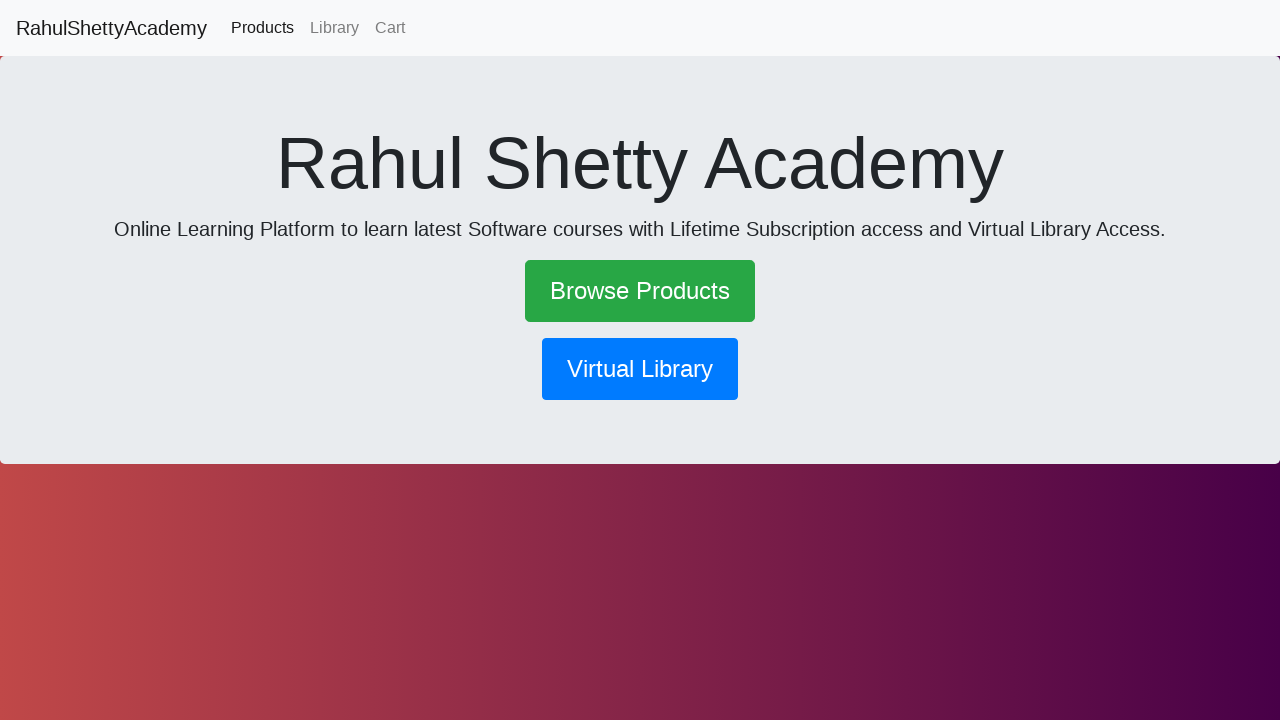

Clicked the library navigation button at (640, 369) on button[routerlink*='library']
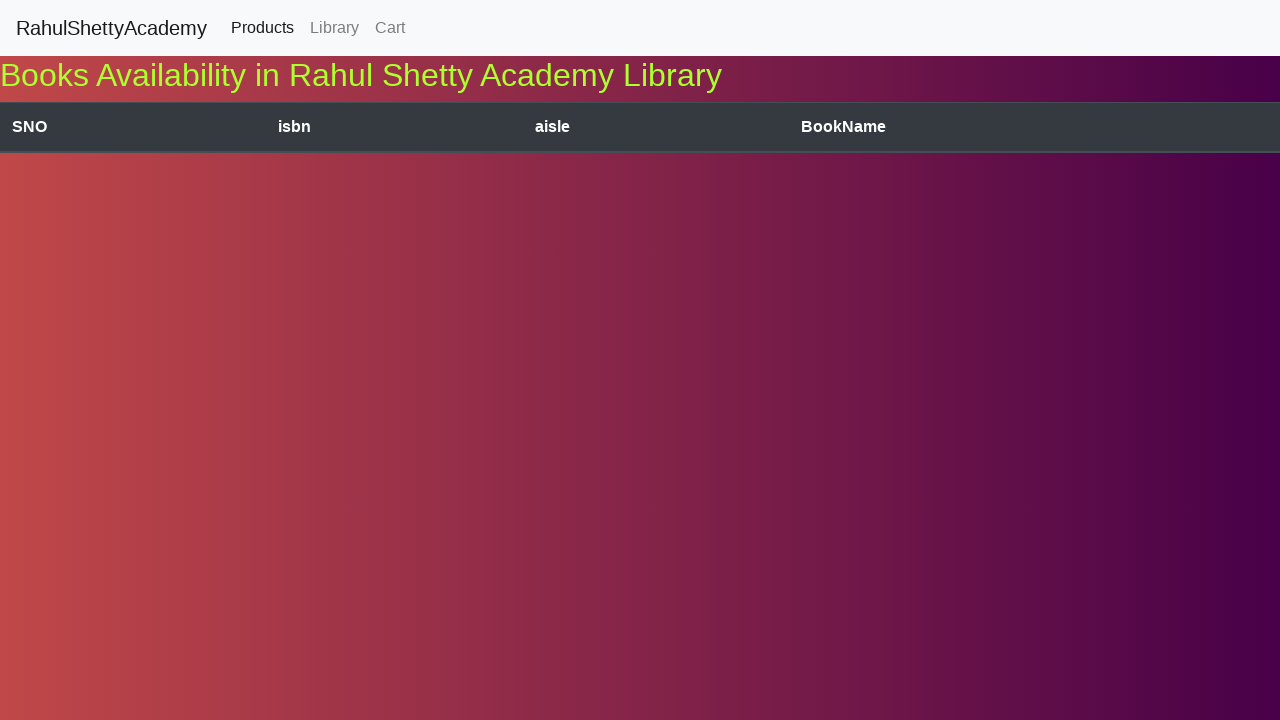

Waited for library page navigation to complete
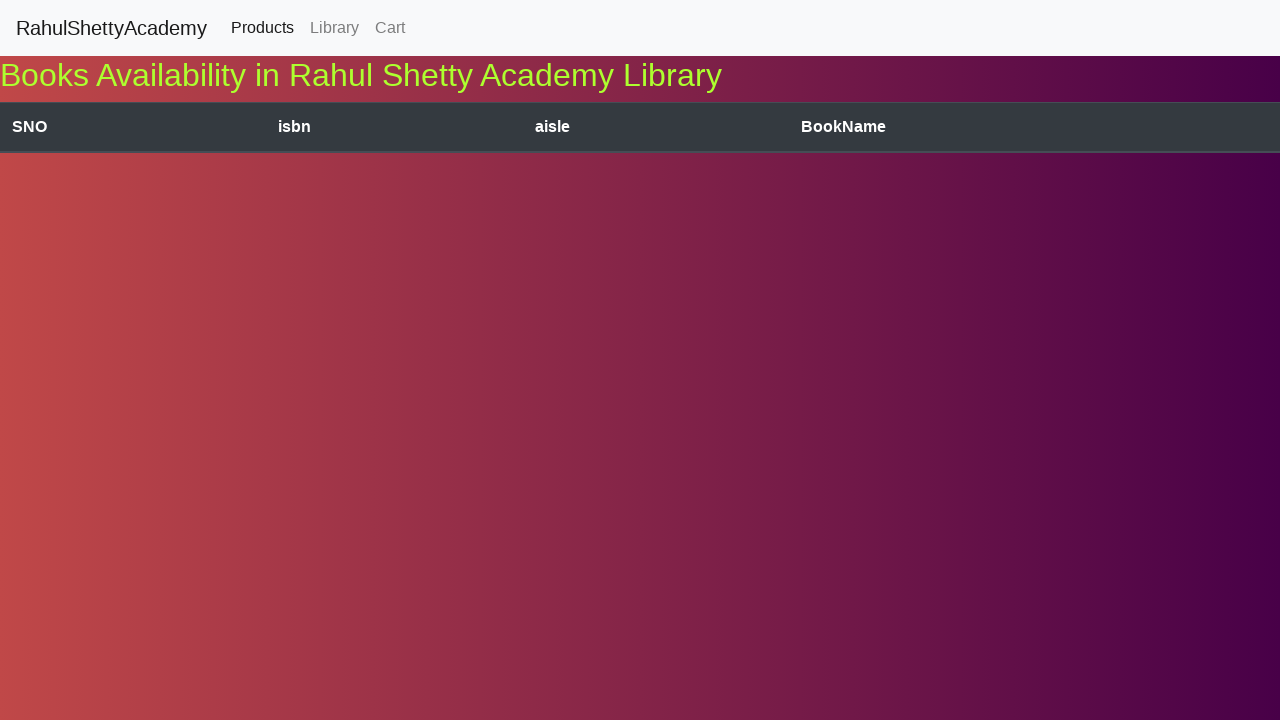

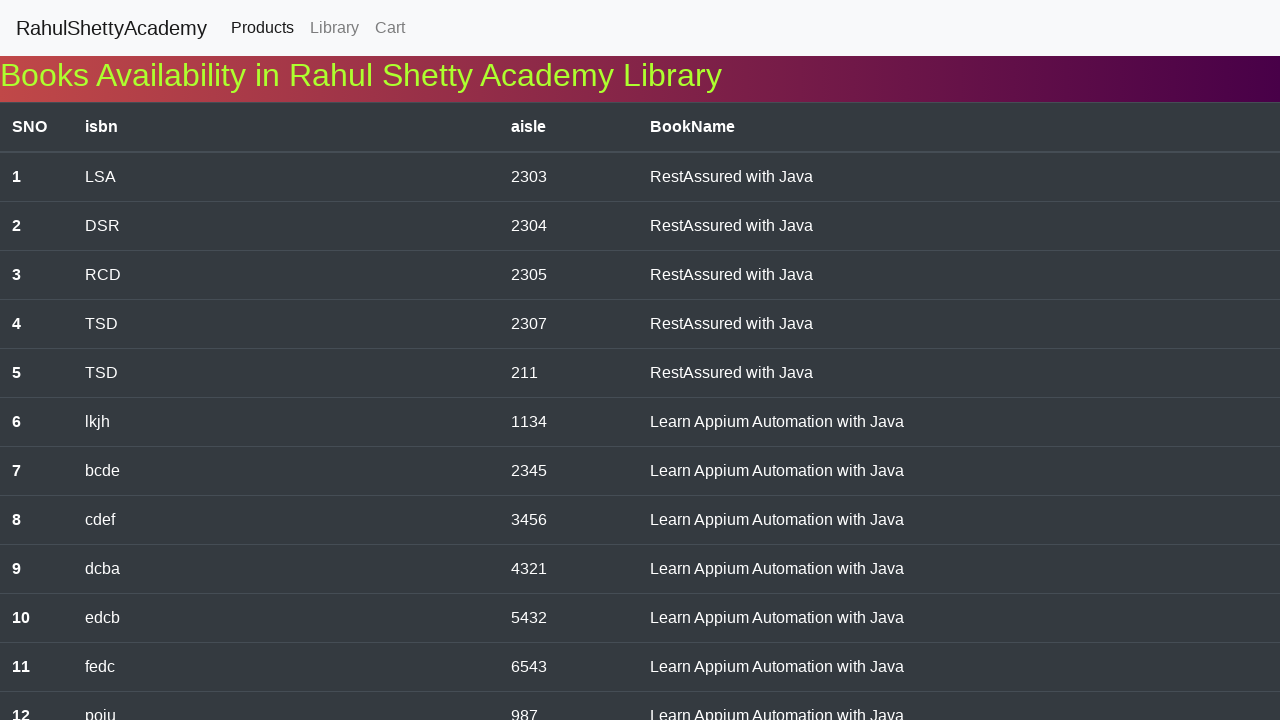